Tests table sorting functionality by clicking the Email column header and verifying the values are sorted in ascending order

Starting URL: http://the-internet.herokuapp.com/tables

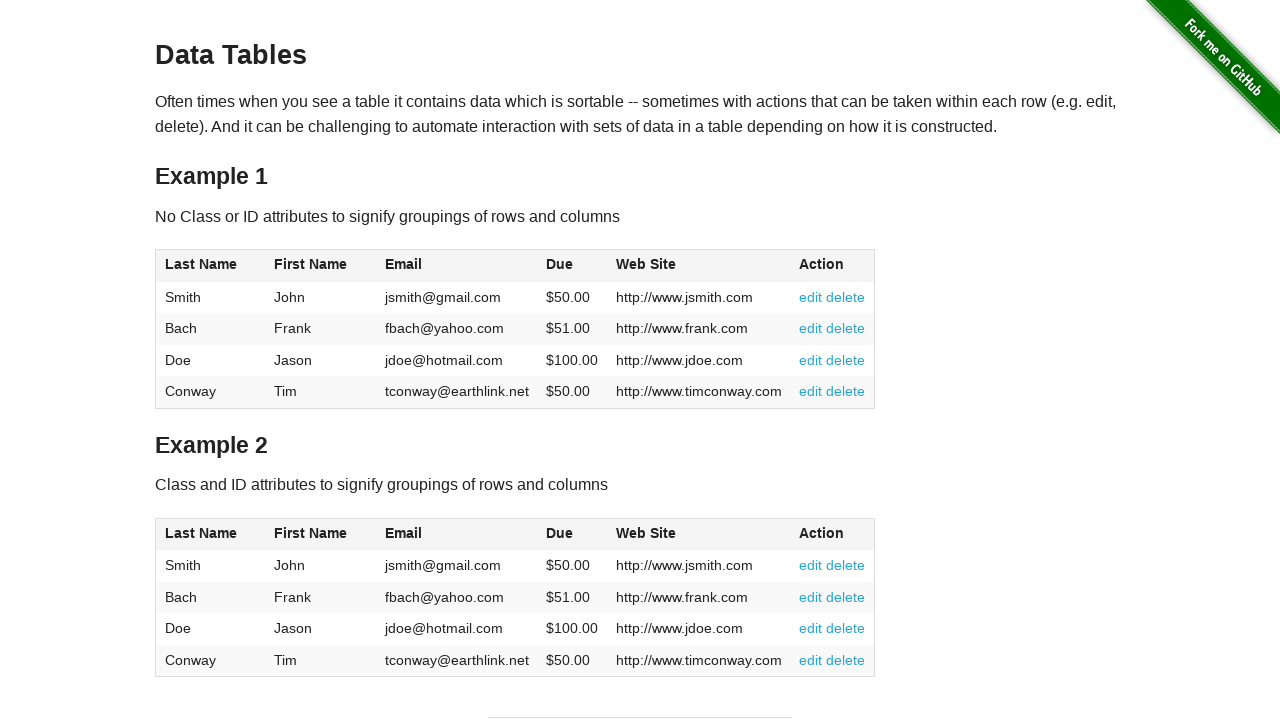

Clicked Email column header to sort at (457, 266) on #table1 thead tr th:nth-of-type(3)
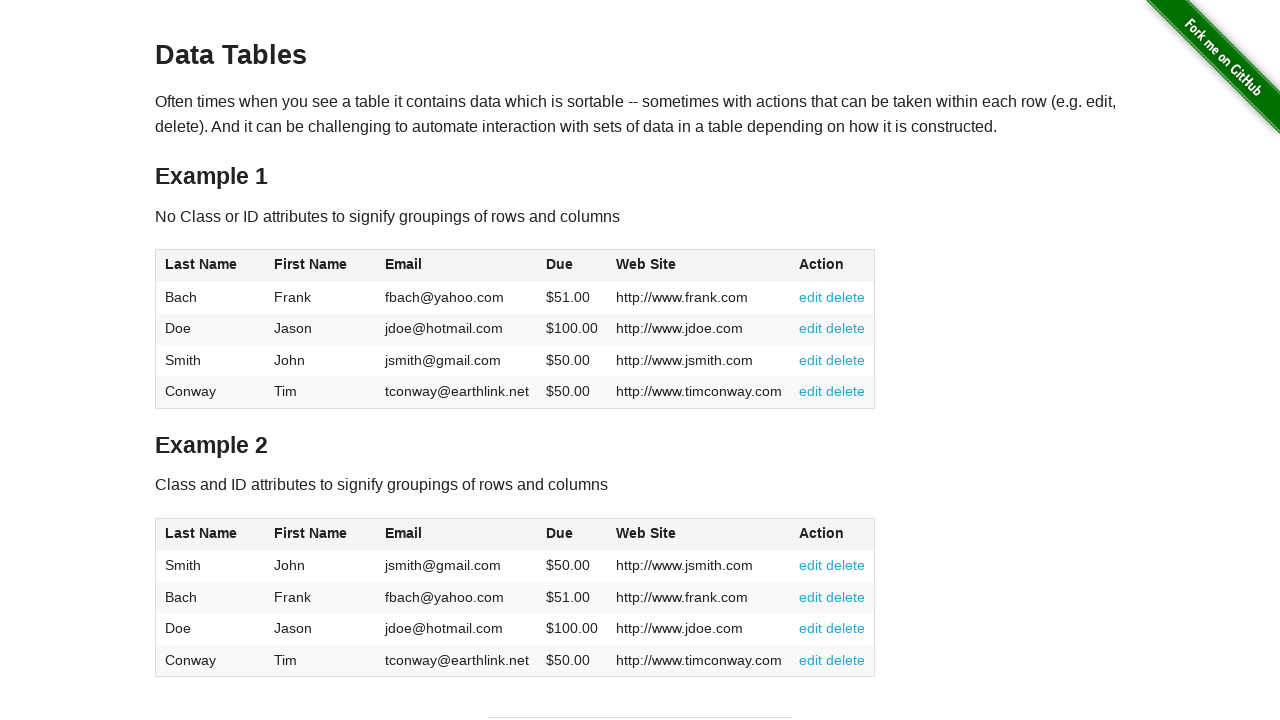

Waited for Email column to load after sorting
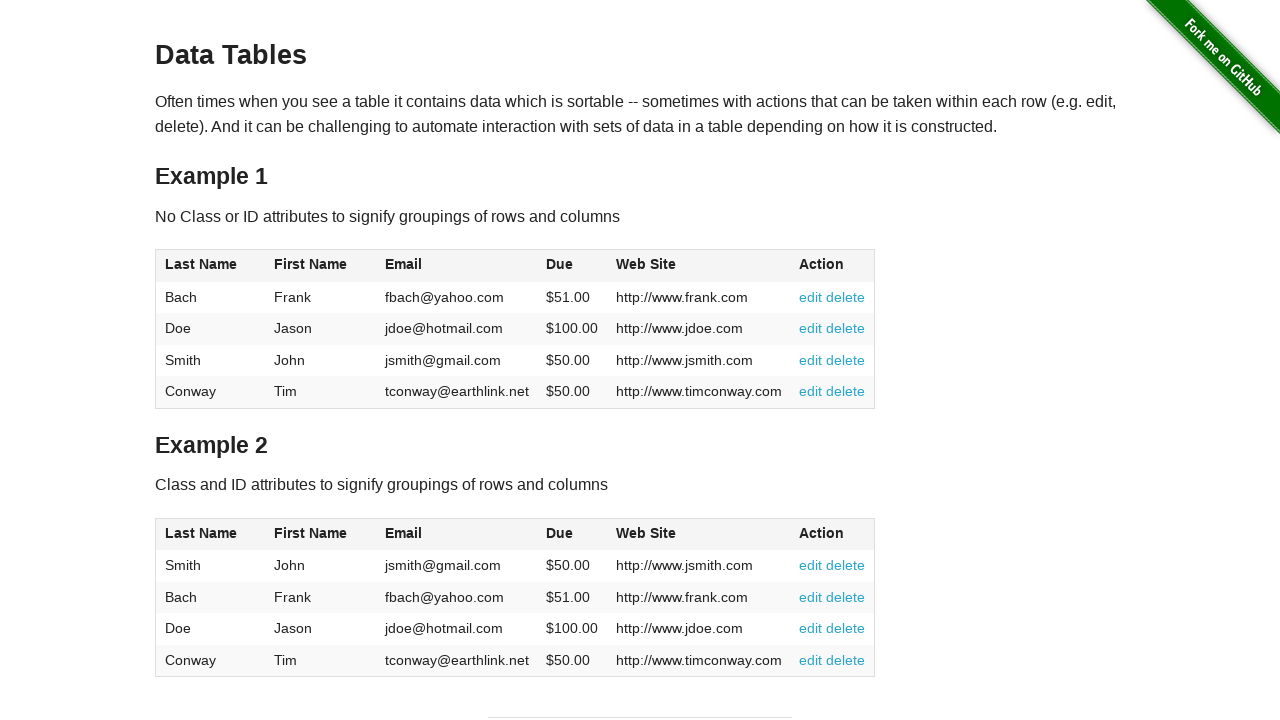

Retrieved all Email column values from table
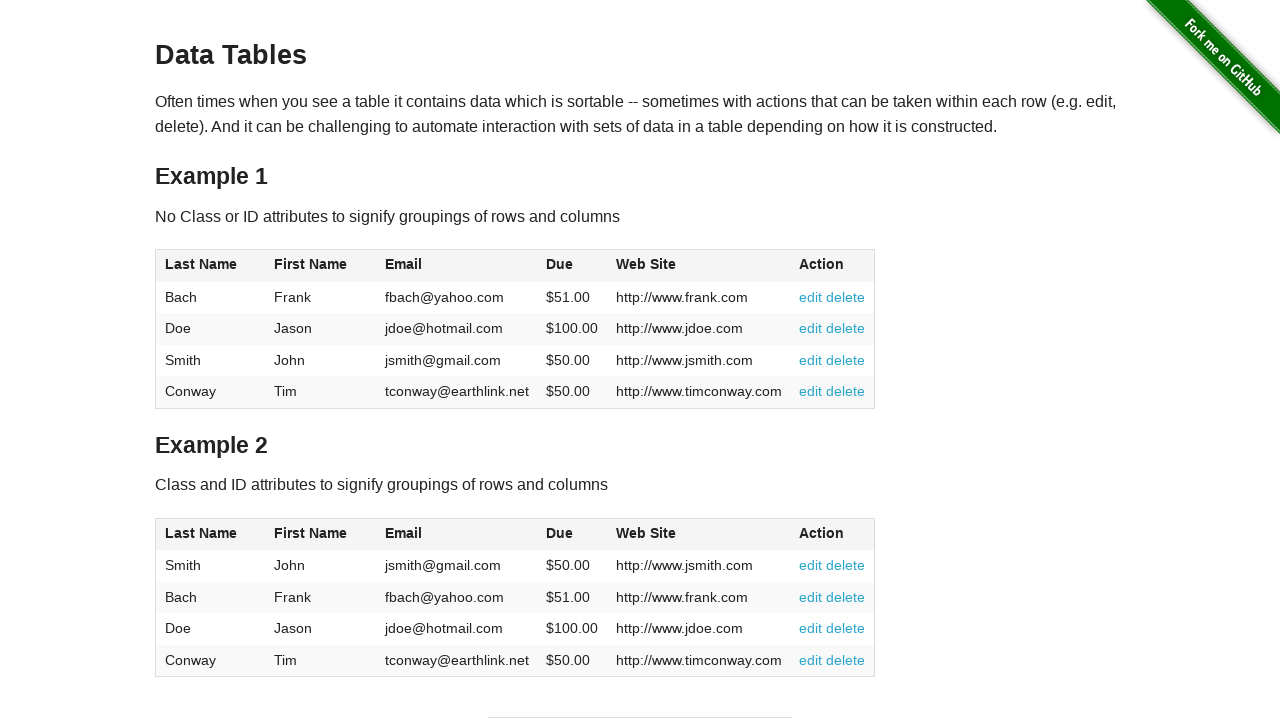

Verified Email column values are sorted in ascending order
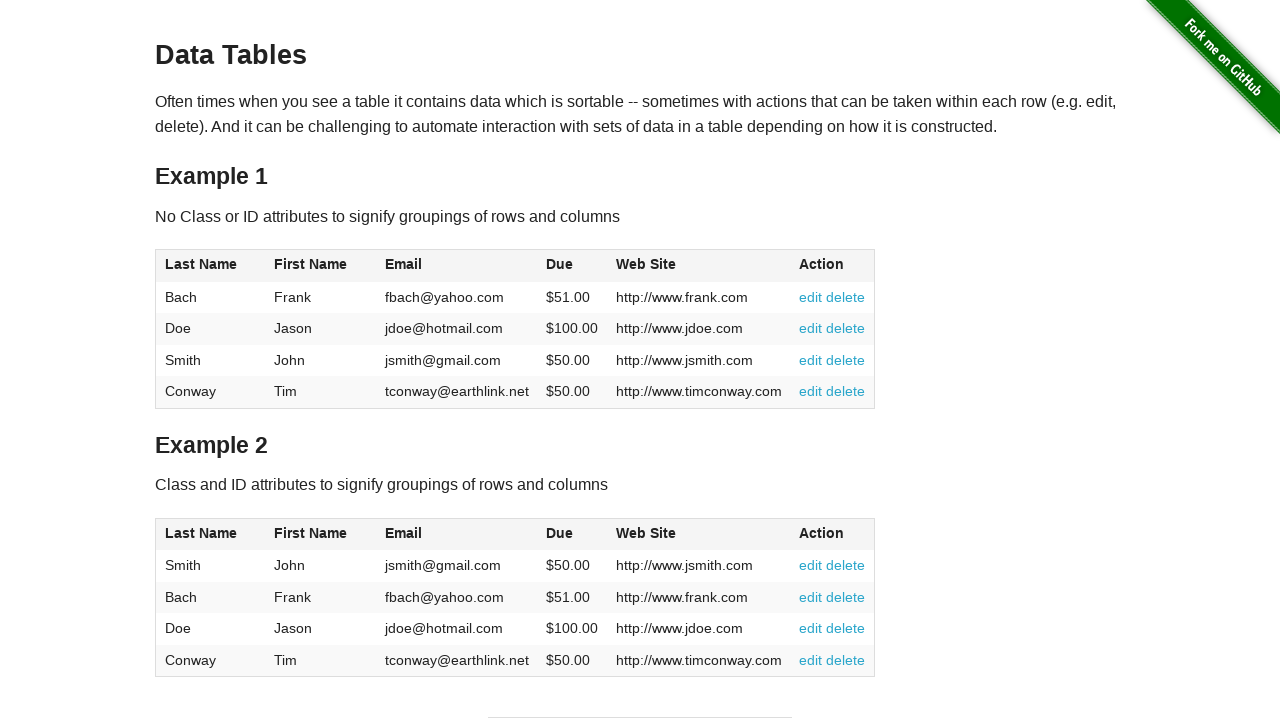

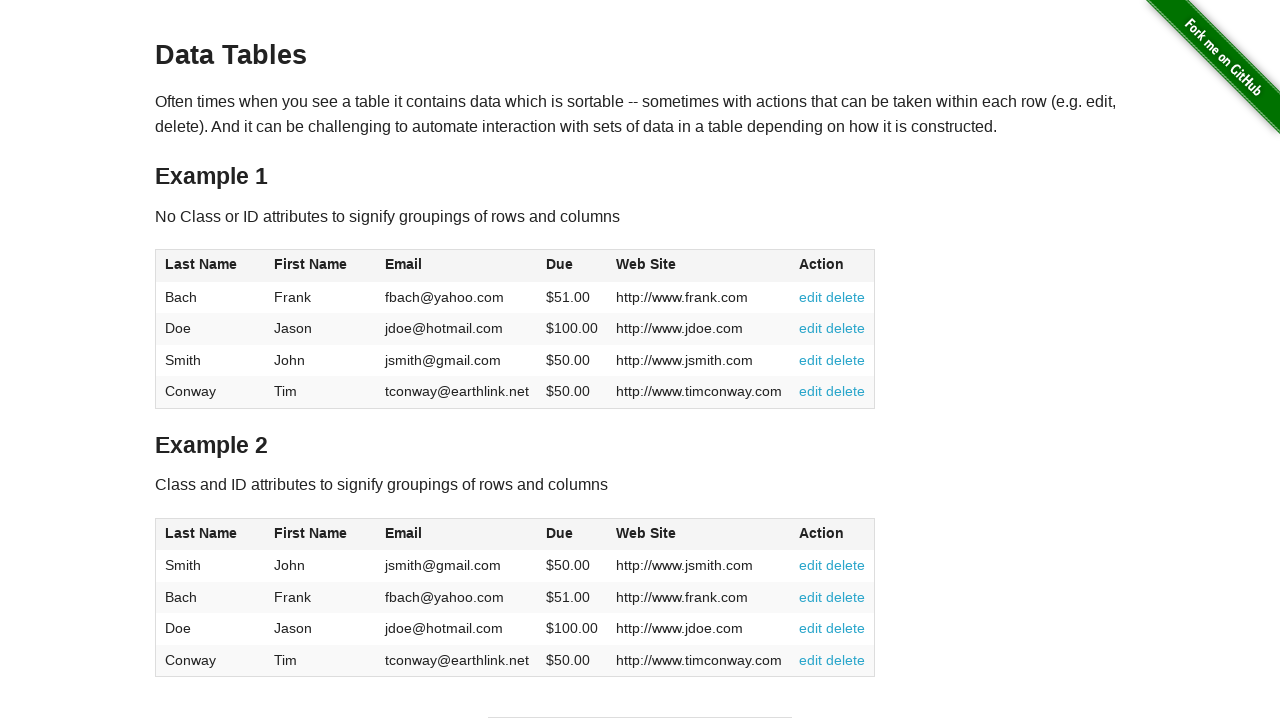